Opens the OrangeHRM demo site and verifies the page loads successfully by navigating to the homepage.

Starting URL: https://opensource-demo.orangehrmlive.com/

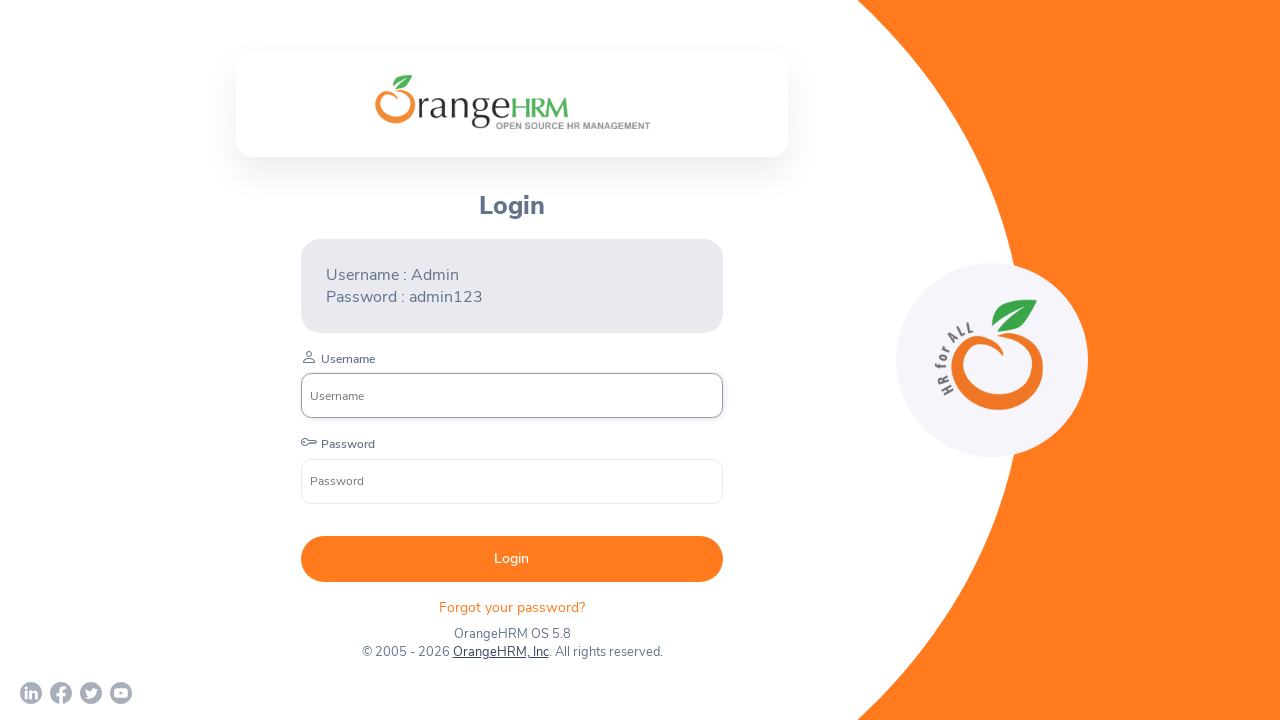

Page DOM content loaded
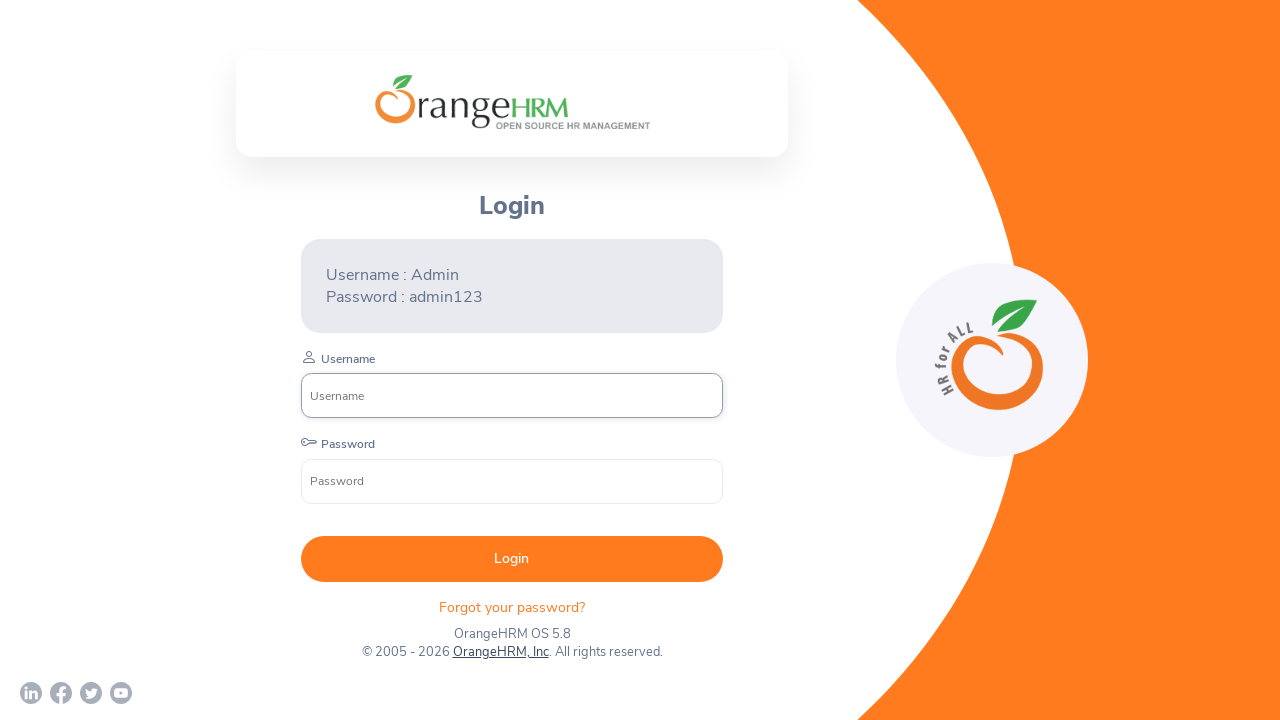

Login form username field is visible - OrangeHRM homepage loaded successfully
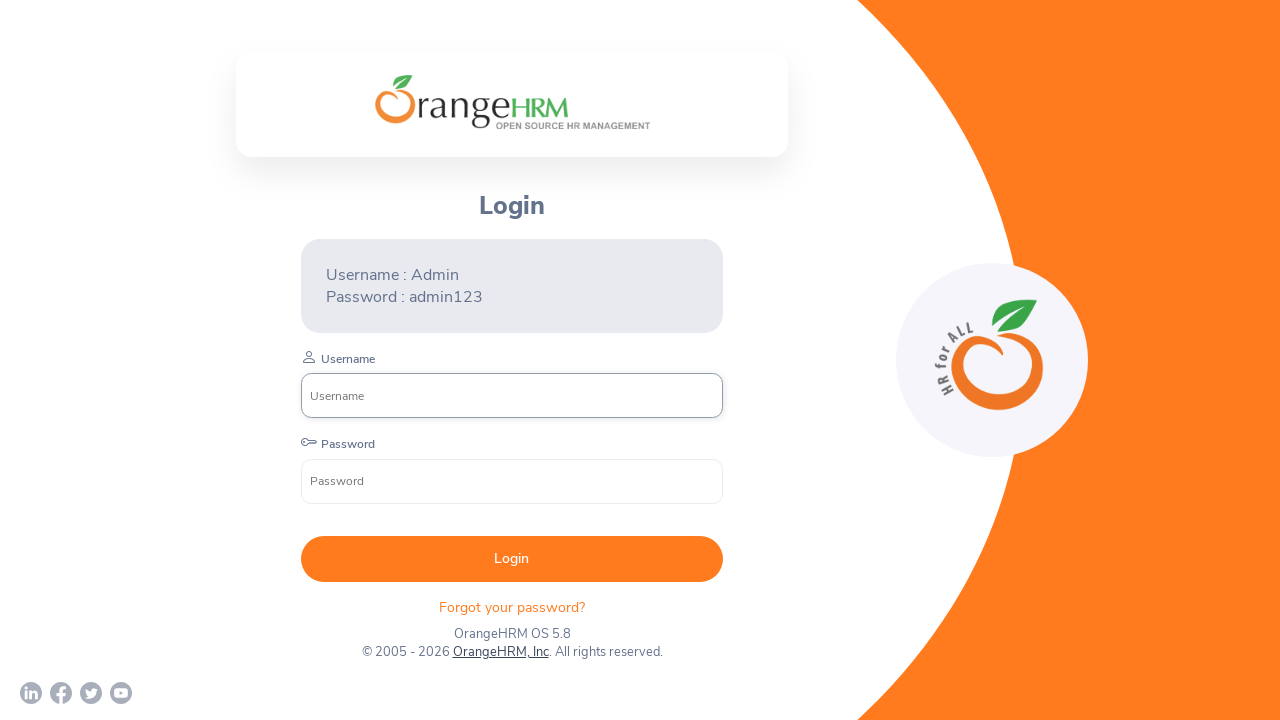

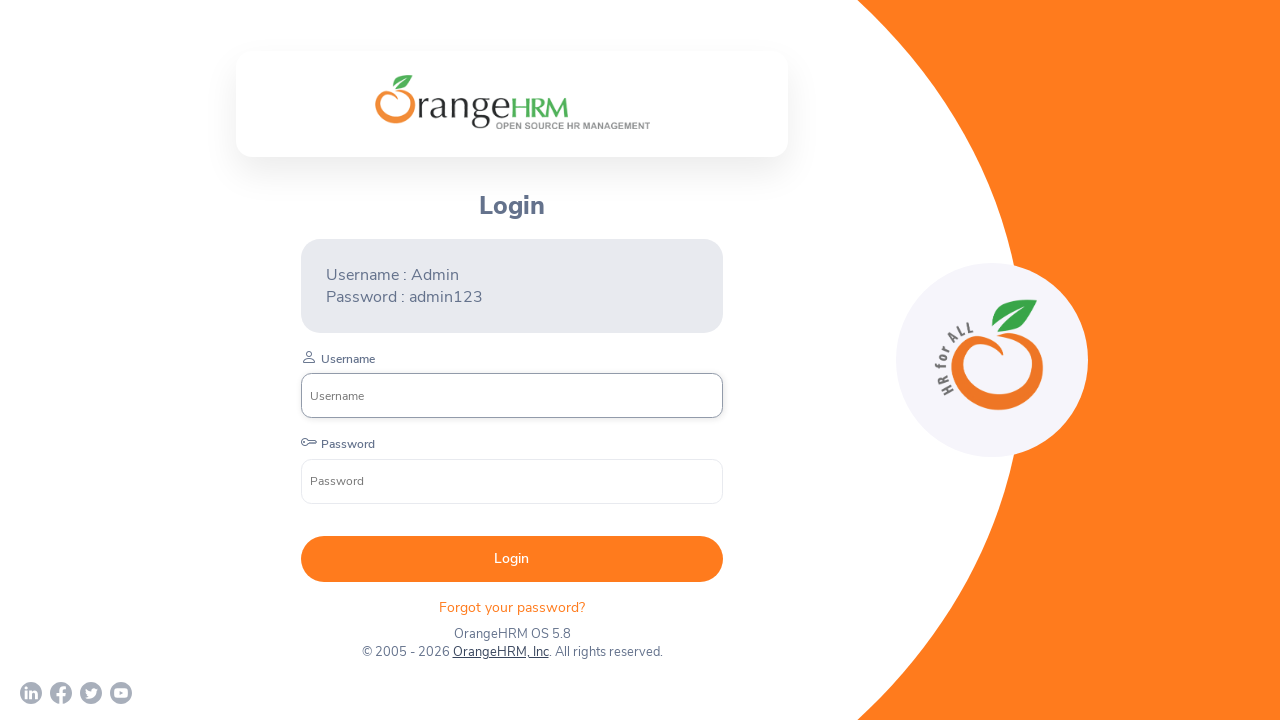